Tests handling of child tabs by clicking a link that opens in a new tab, then navigating back

Starting URL: https://rahulshettyacademy.com/AutomationPractice/

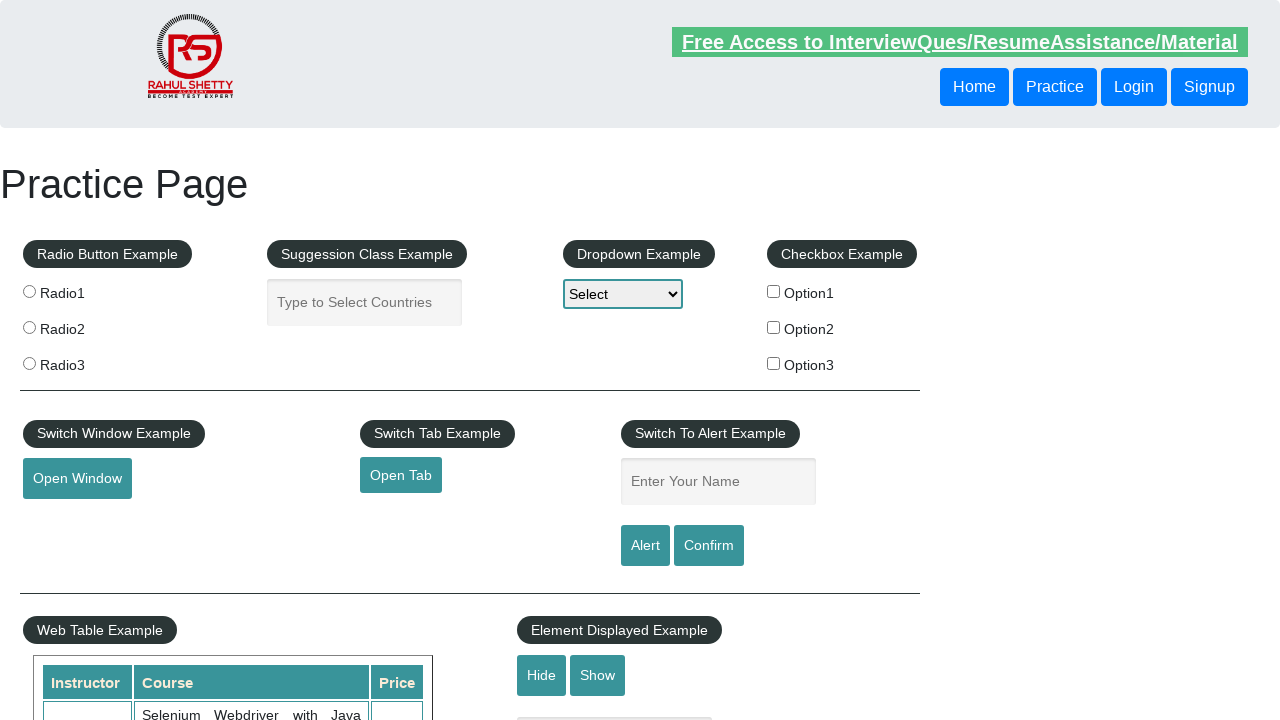

Hidden blinking text element using JavaScript
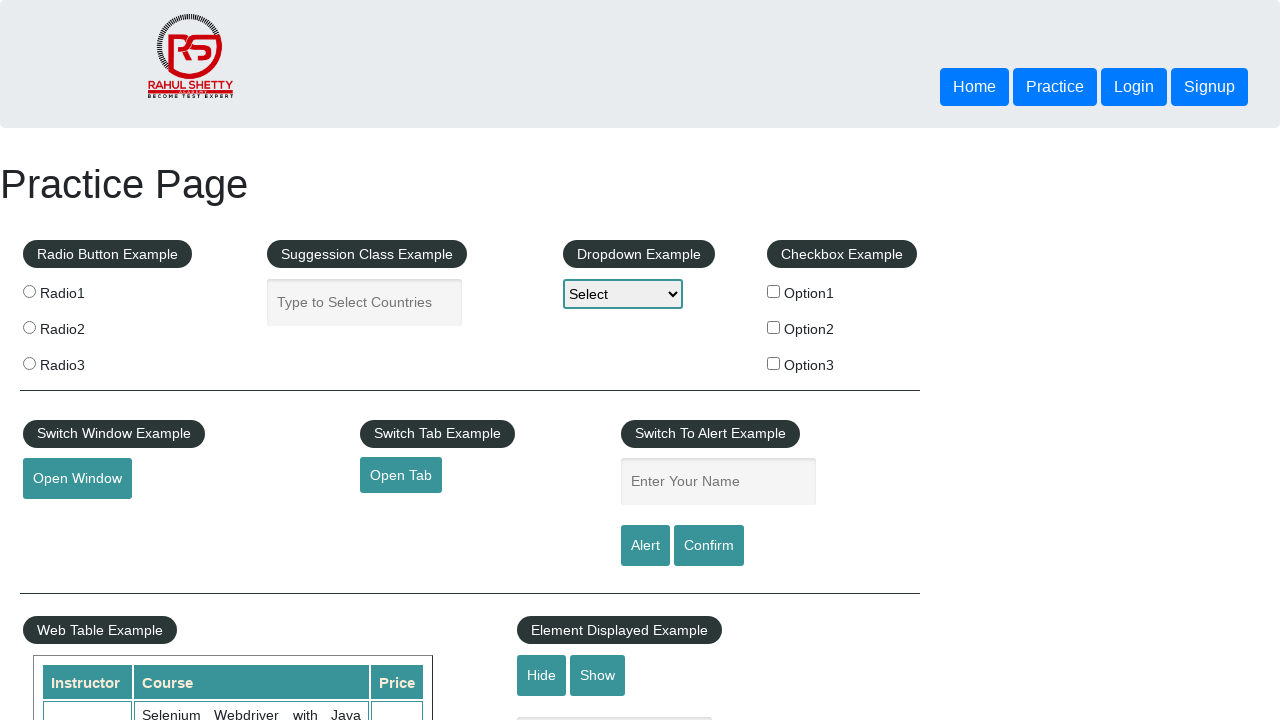

Removed target attribute from link to open in same tab
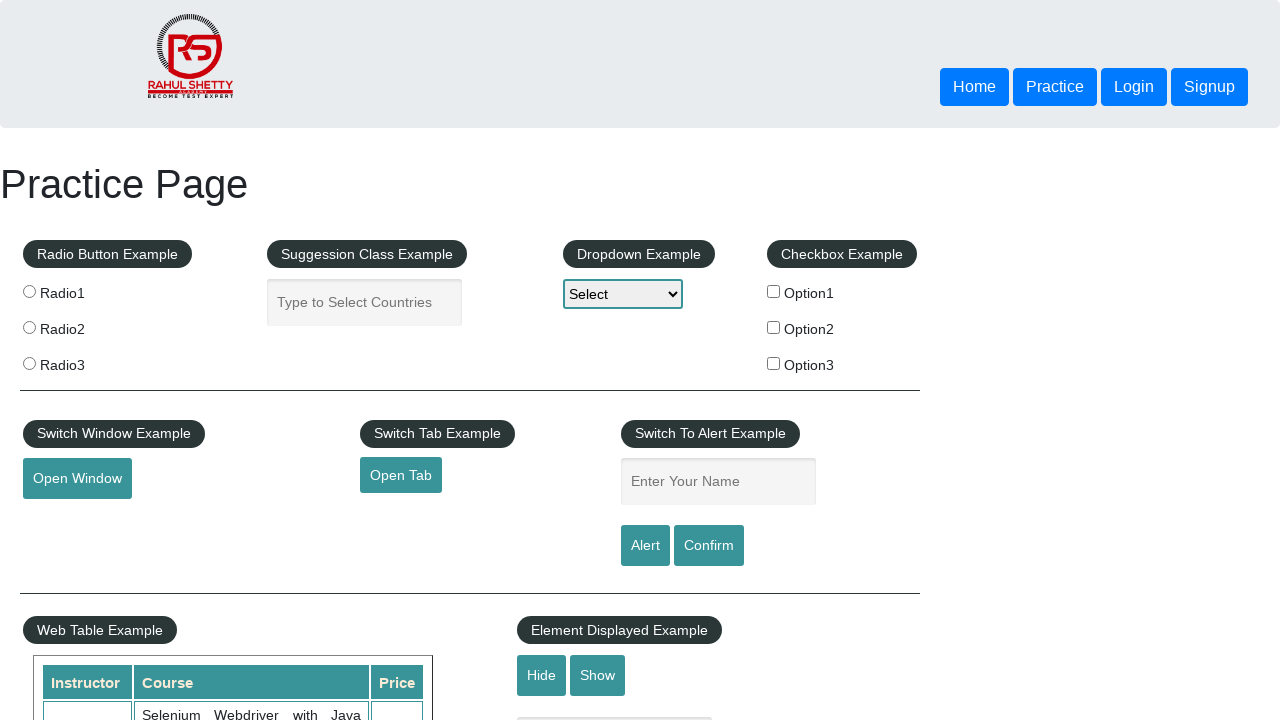

Clicked link to navigate to child page at (401, 475) on #opentab
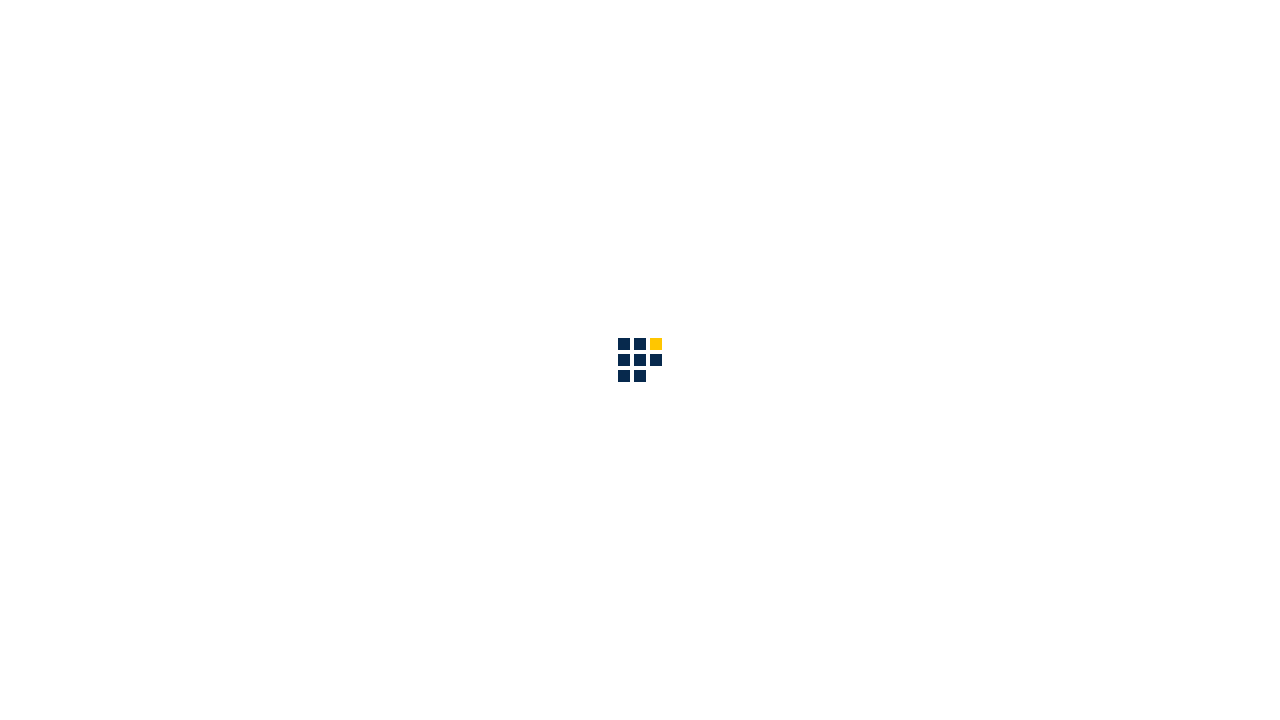

Child page loaded successfully
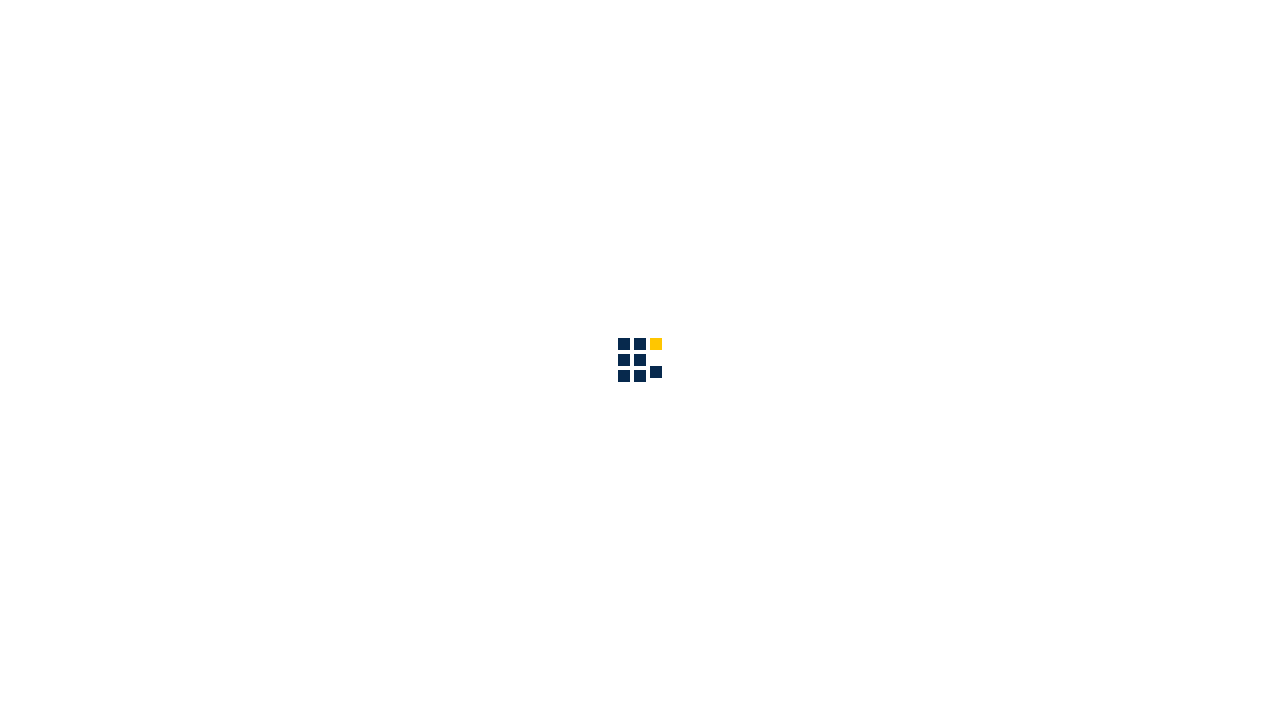

Navigated back to previous page
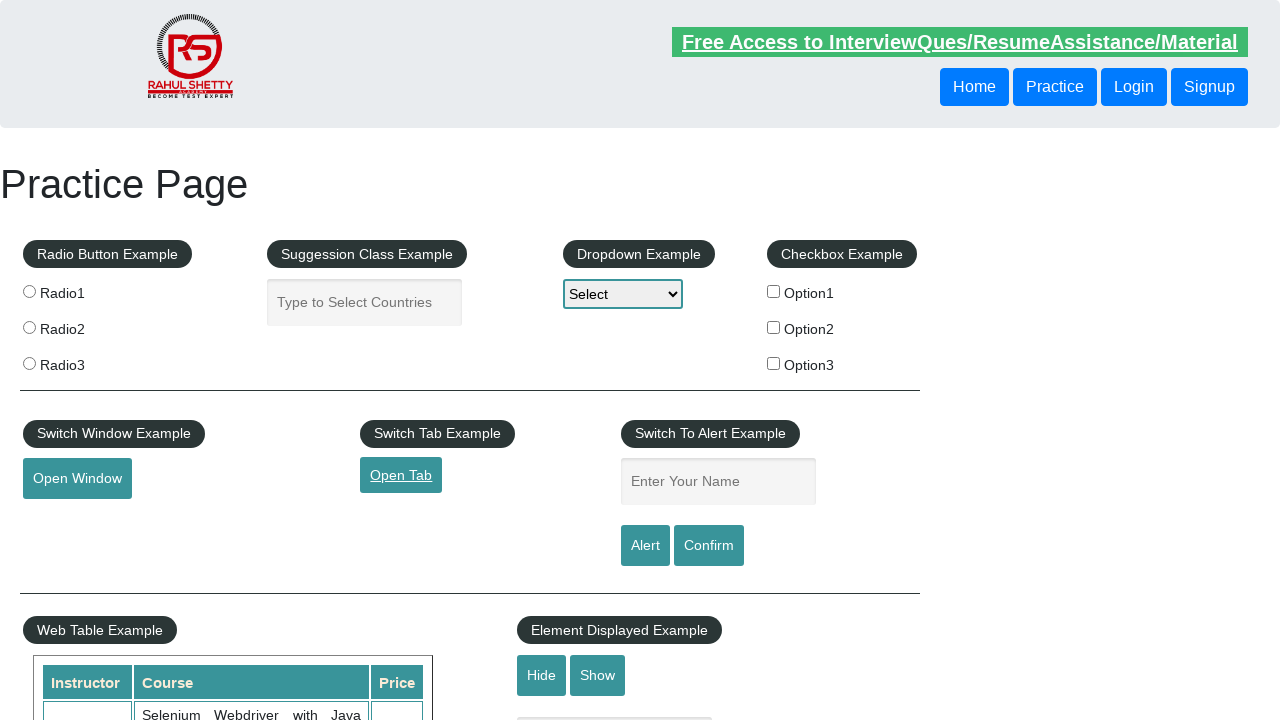

Verified URL contains AutomationPractice path
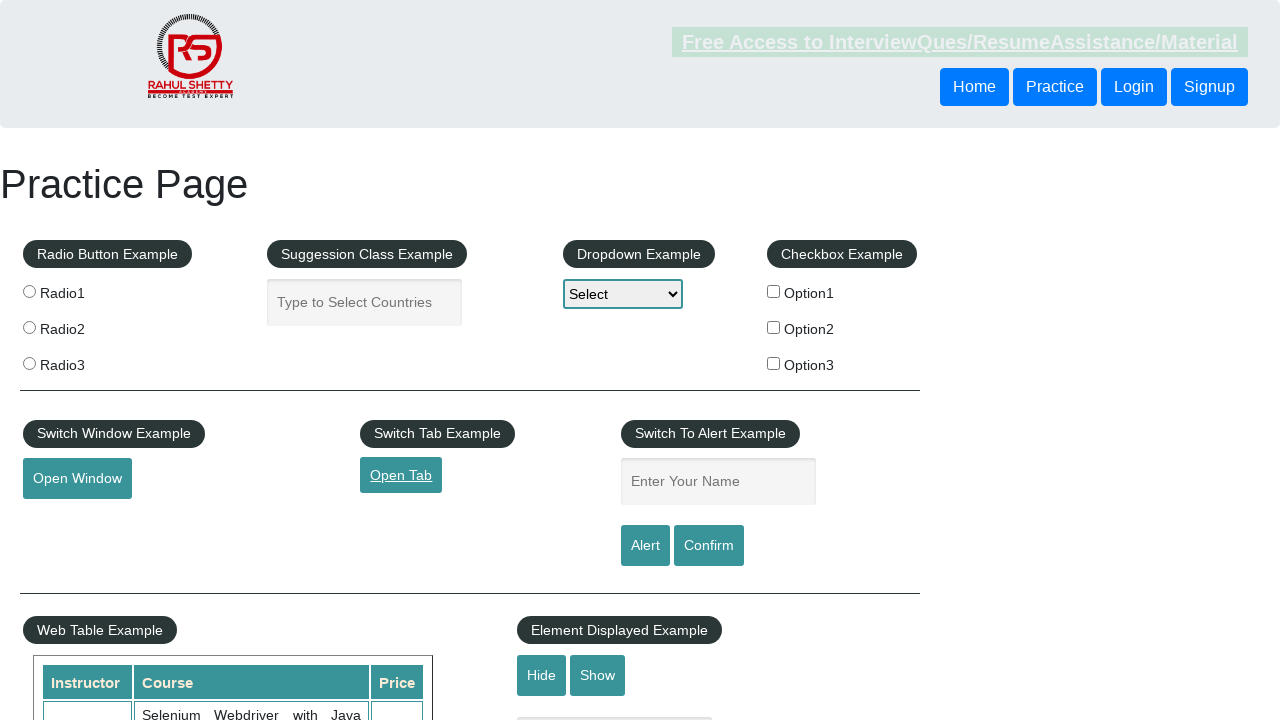

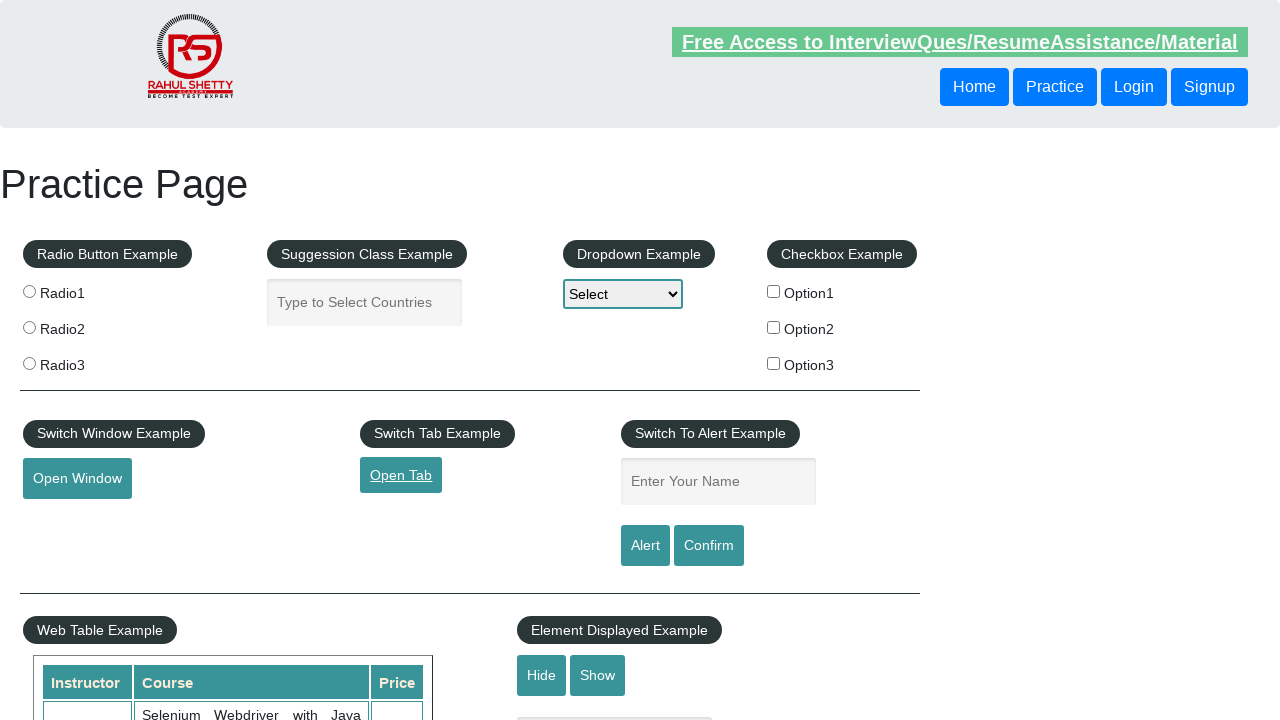